Tests single select dropdown functionality by selecting an option from a dropdown menu and verifying it's not a multi-select dropdown

Starting URL: https://omayo.blogspot.com/

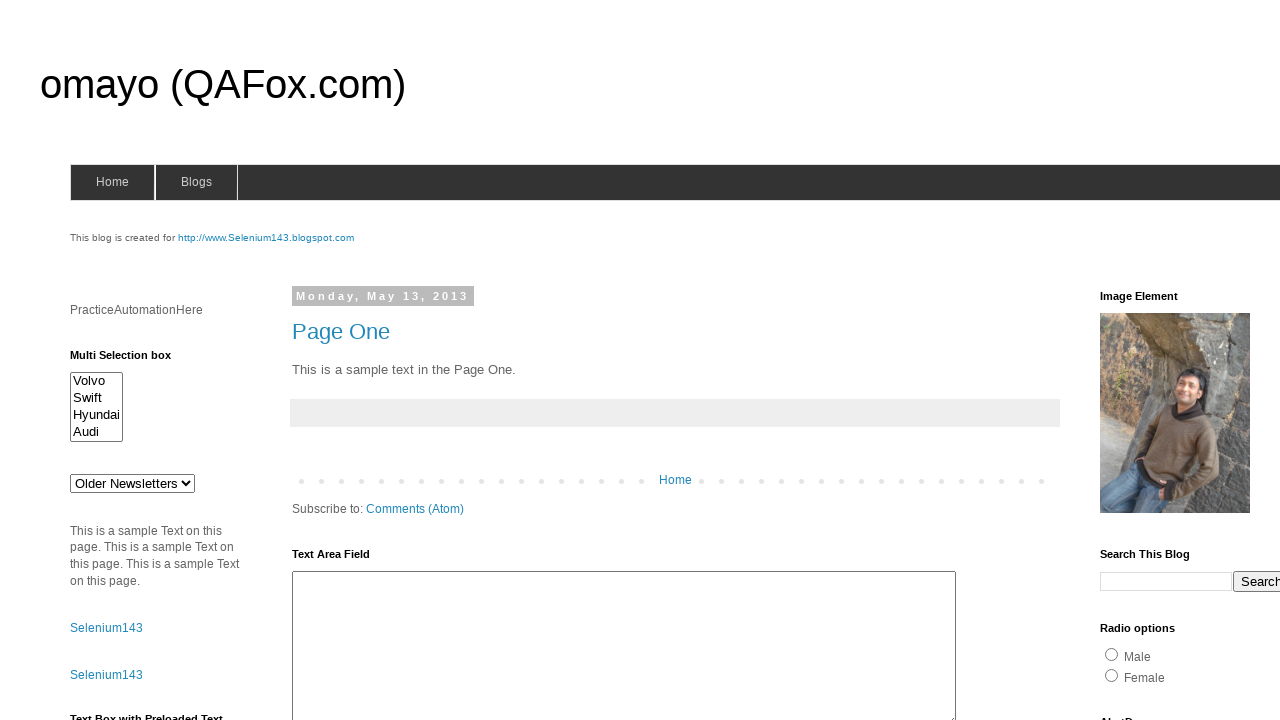

Selected 'doc 4' from single select dropdown #drop1 on #drop1
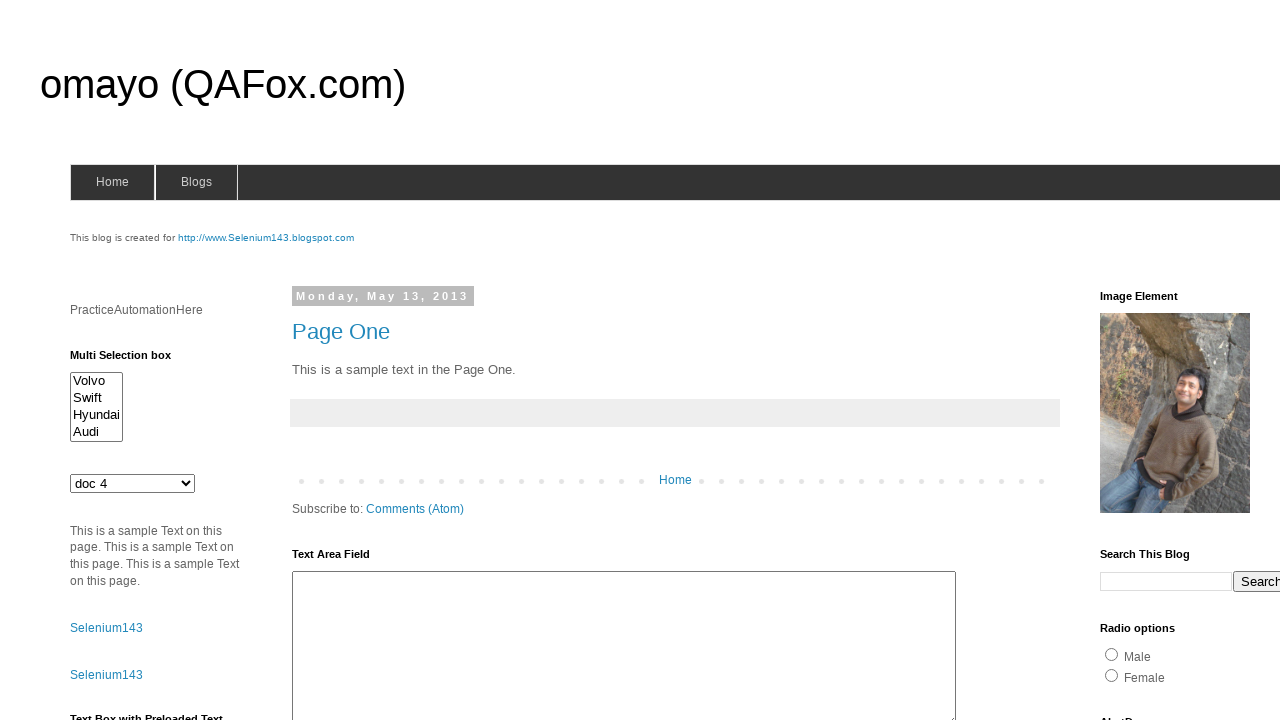

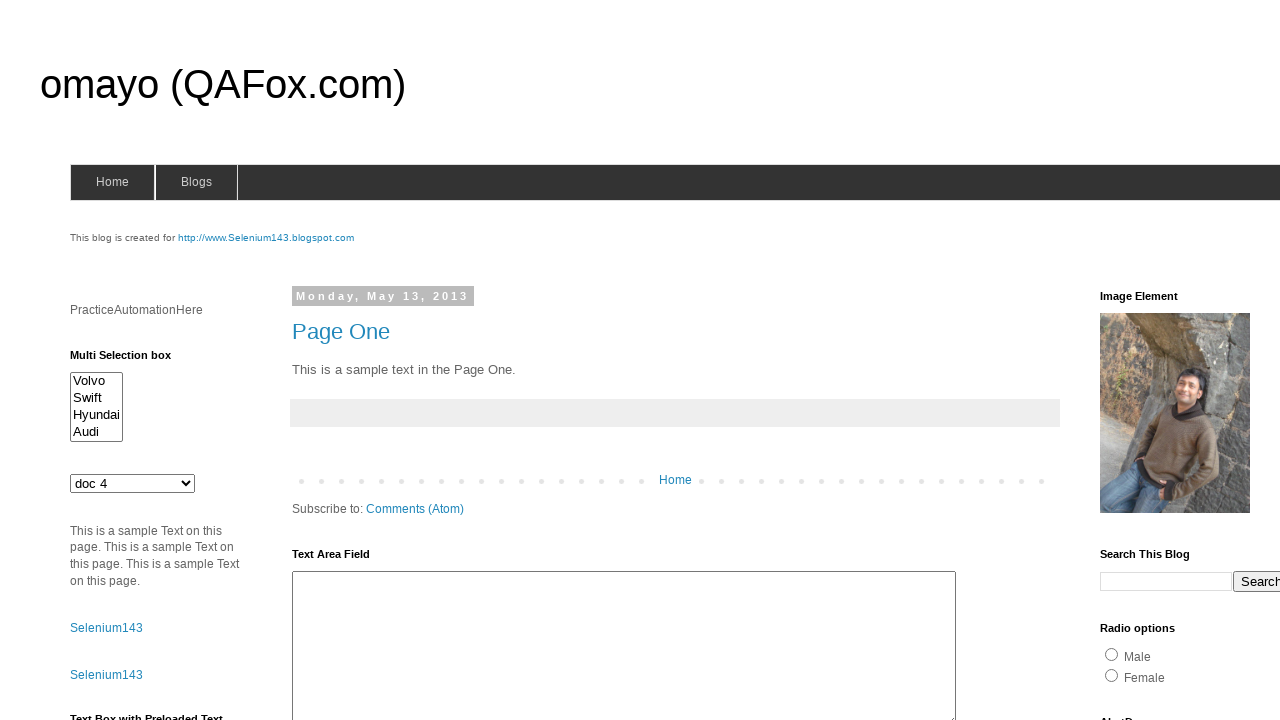